Navigates to an FGO wiki page, selects an option from a per-page dropdown to expand a list, and waits for the table content to load.

Starting URL: https://fgo.wiki/w/%E8%8B%B1%E7%81%B5%E5%9B%BE%E9%89%B4

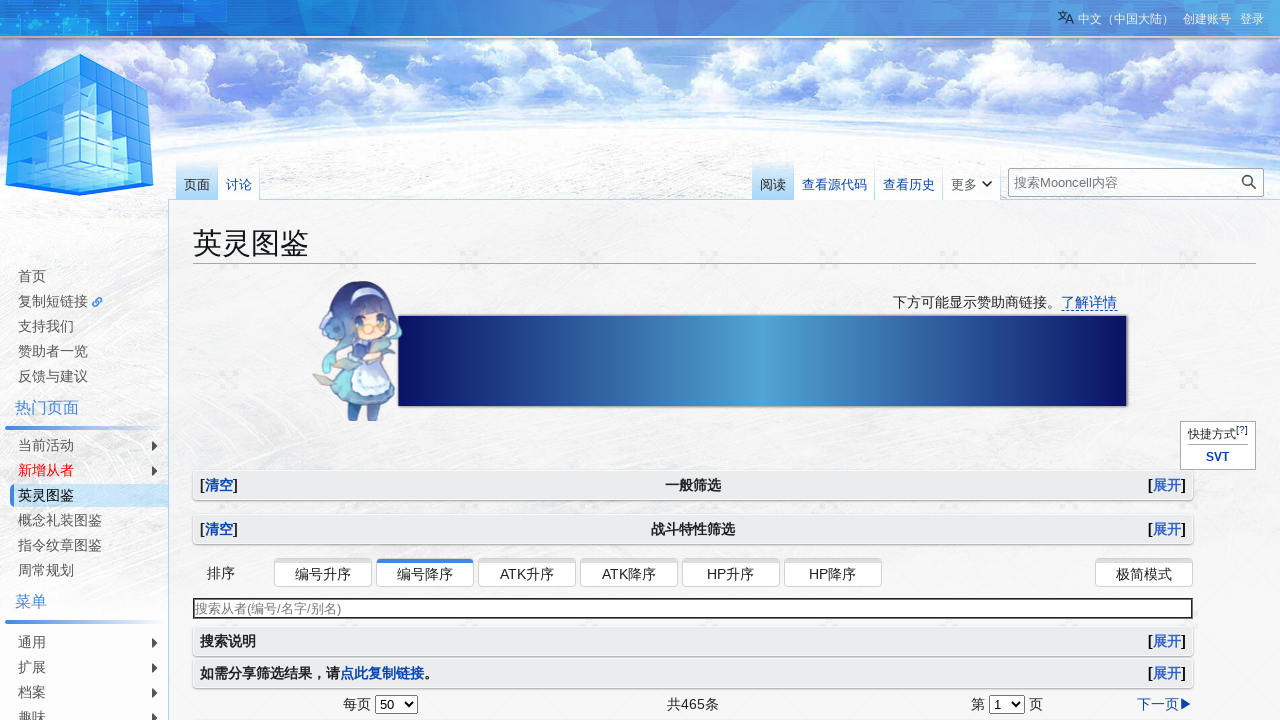

Per-page dropdown selector loaded
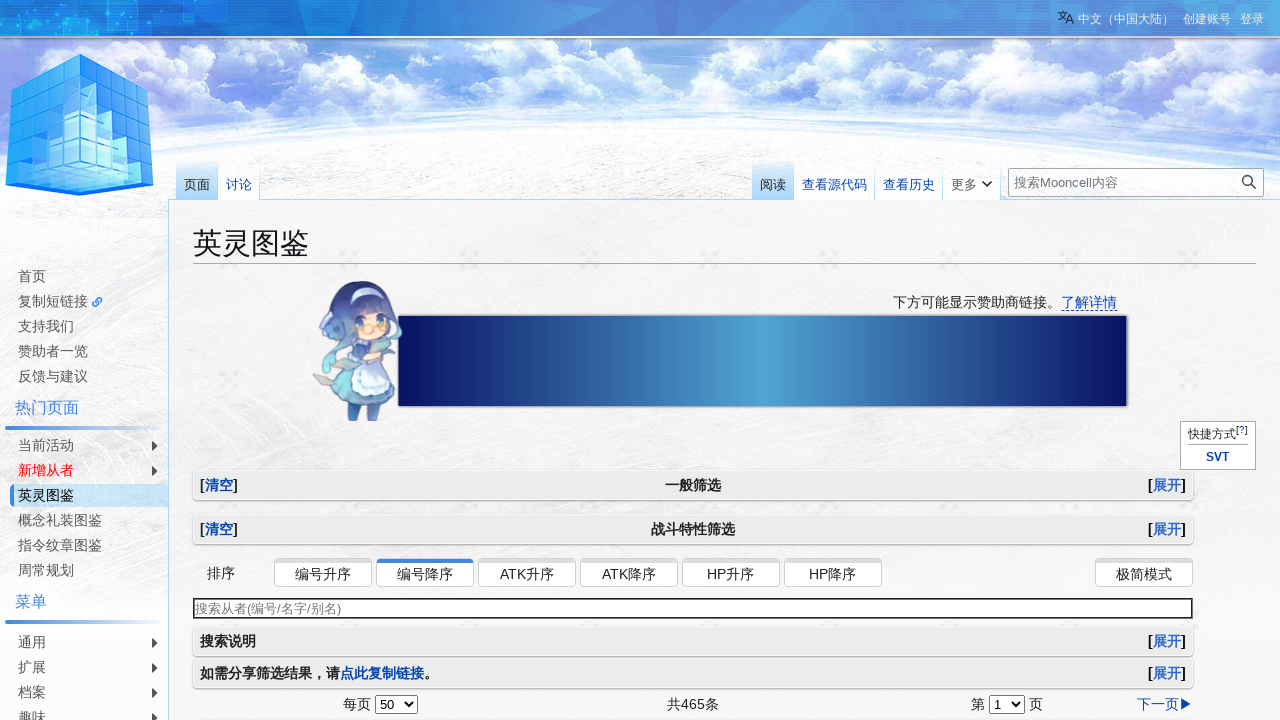

Selected 4th option from per-page dropdown to expand list on #per-page
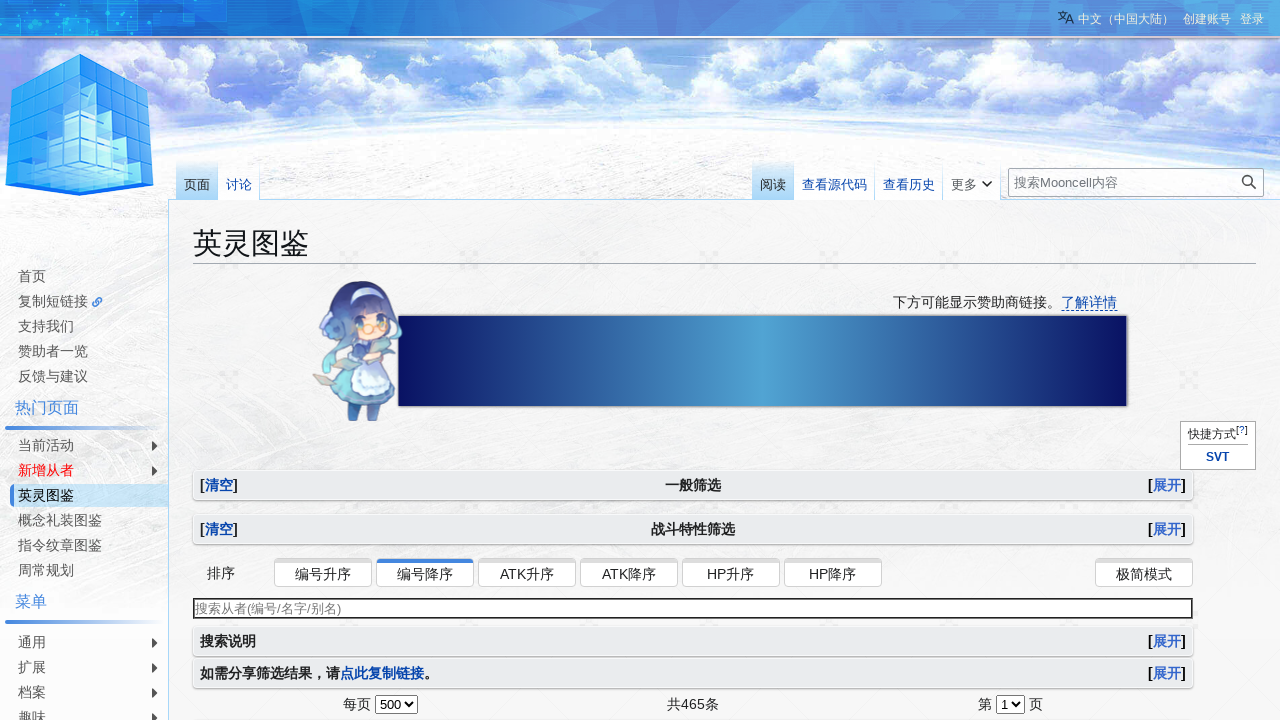

Table content loaded with expanded servant list
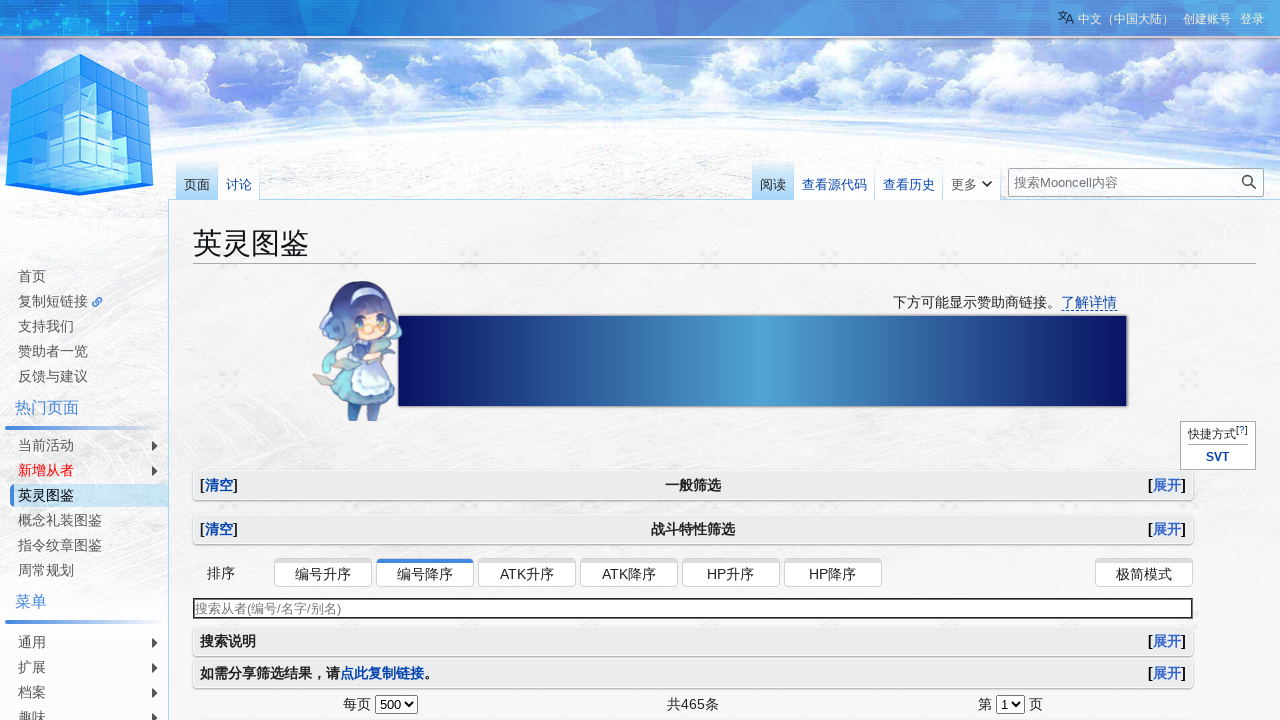

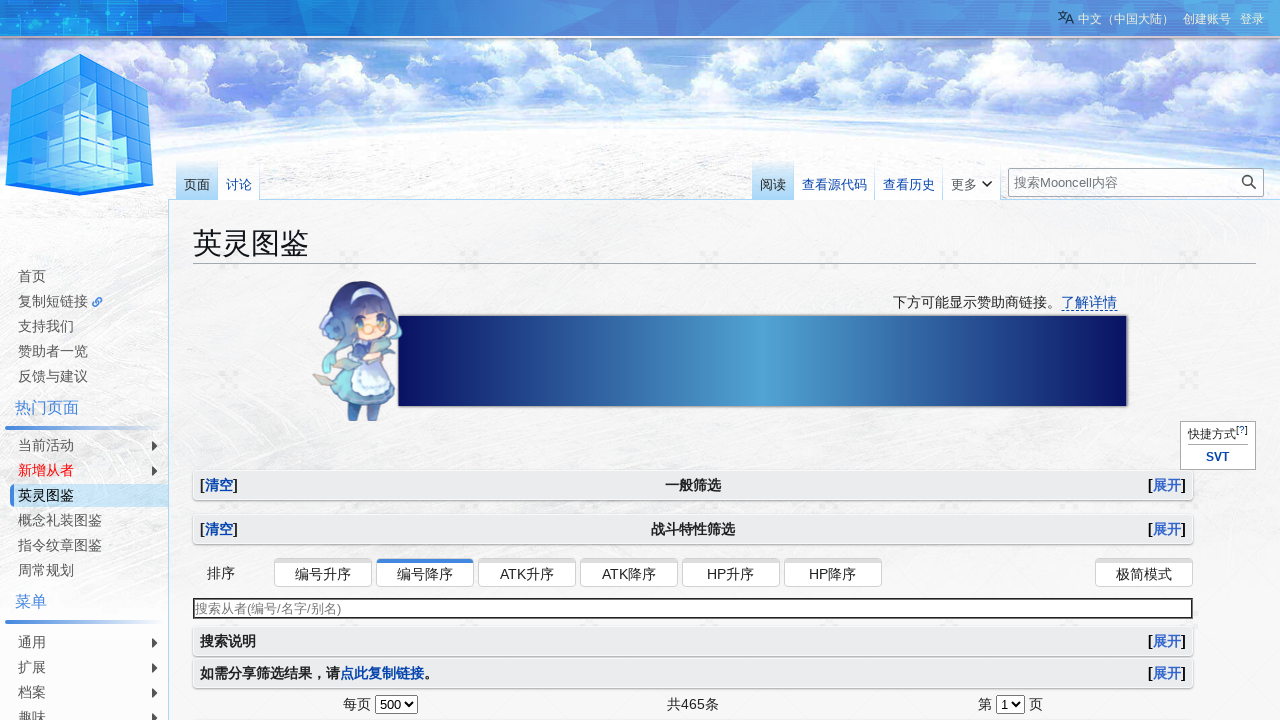